Tests handling of elements within an iframe by switching to the iframe context and clicking a "Shop Now" button

Starting URL: https://demo.competethemes.com/

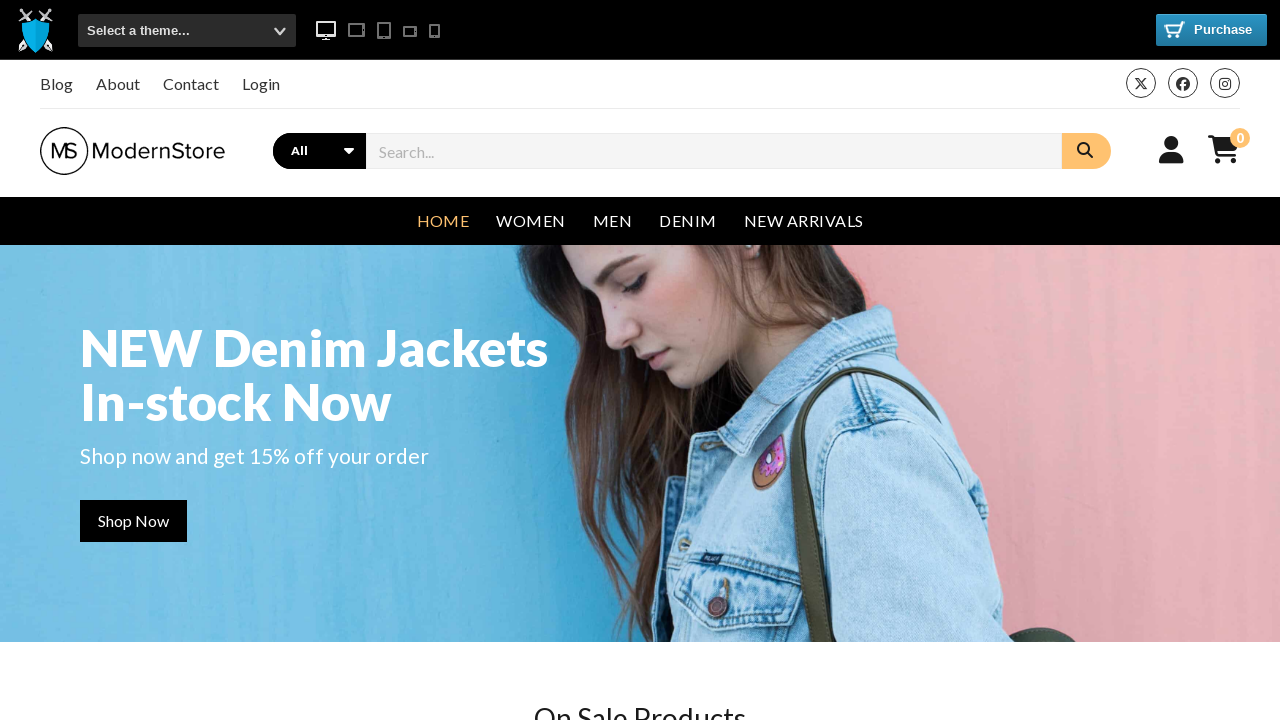

Set viewport size to 1024x768
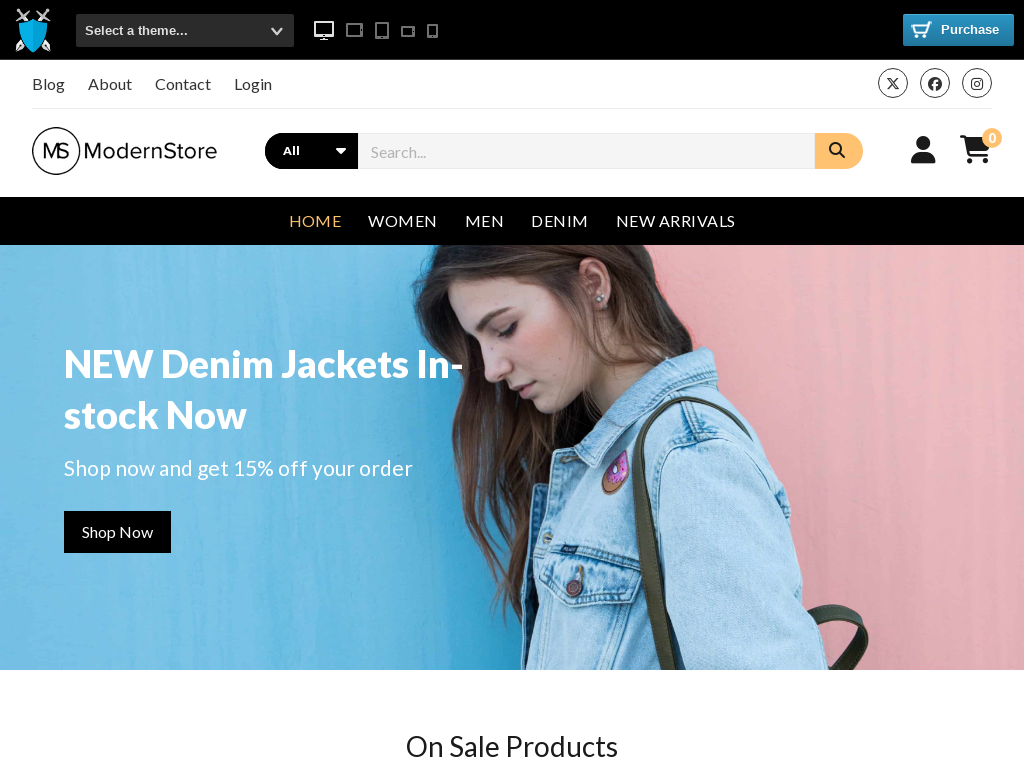

Located iframe with id 'iframe'
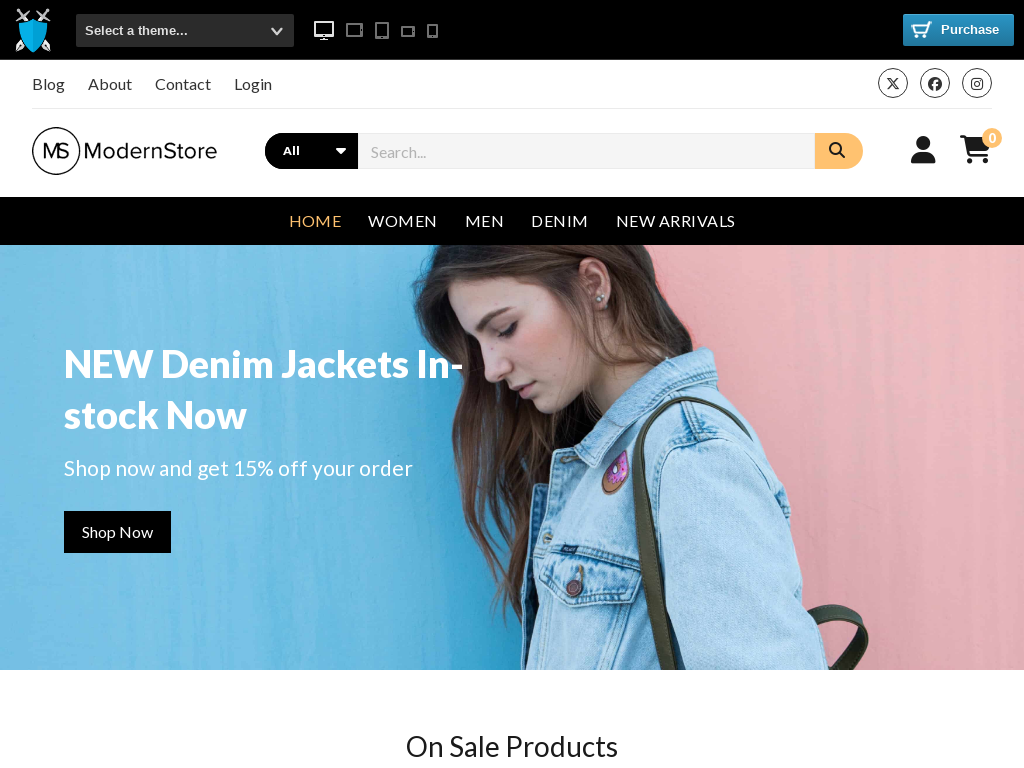

Clicked 'Shop Now' button within the iframe at (118, 532) on xpath=//iframe[@id='iframe'] >> internal:control=enter-frame >> xpath=//a[contai
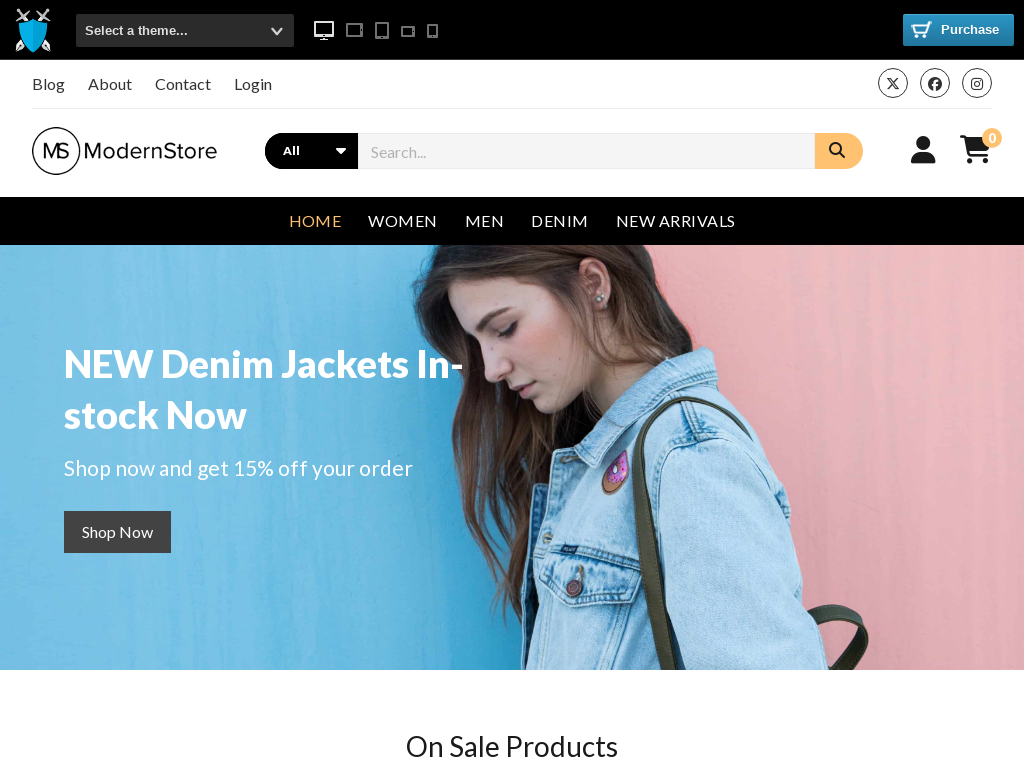

Waited 2 seconds for navigation to complete
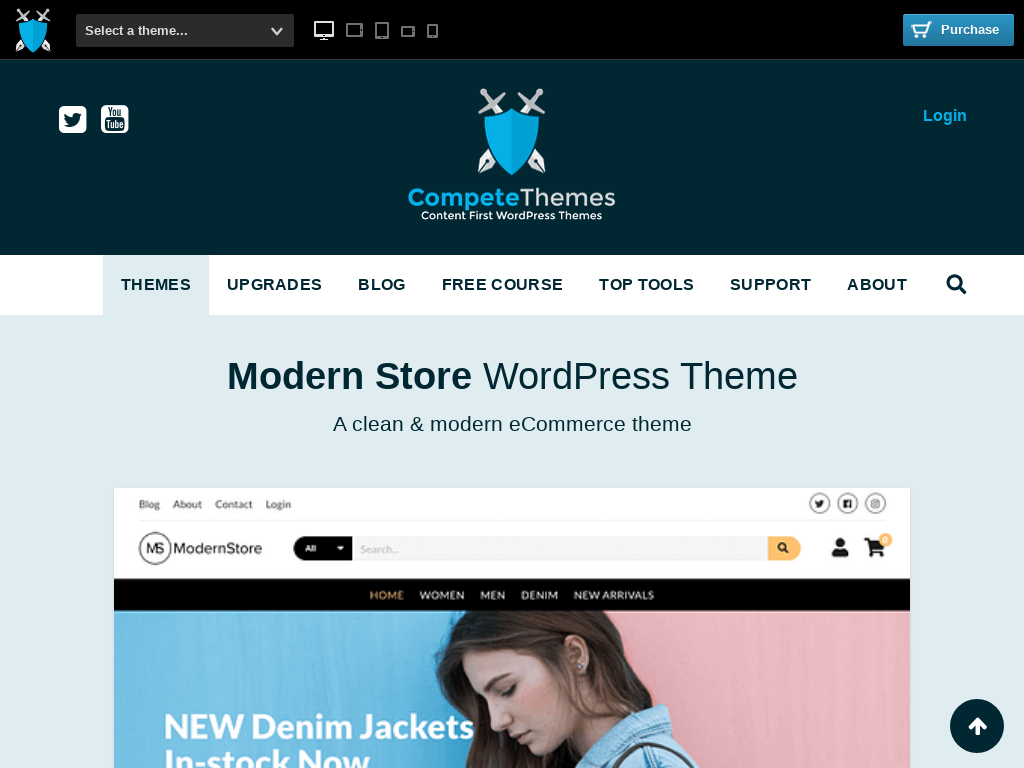

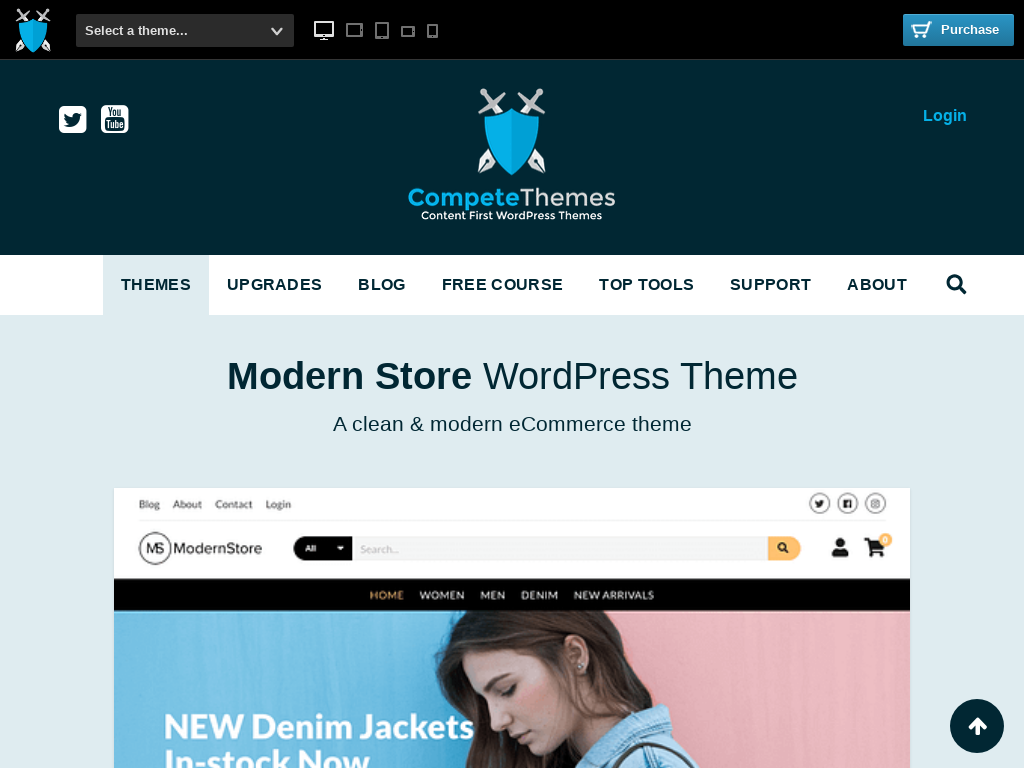